Tests a practice form by filling out various form elements including text inputs, checkbox, single-select dropdown, multi-select dropdown, password field, radio button, and clicking submit button.

Starting URL: http://softwaretesting-guru.blogspot.com/p/blog-page.html

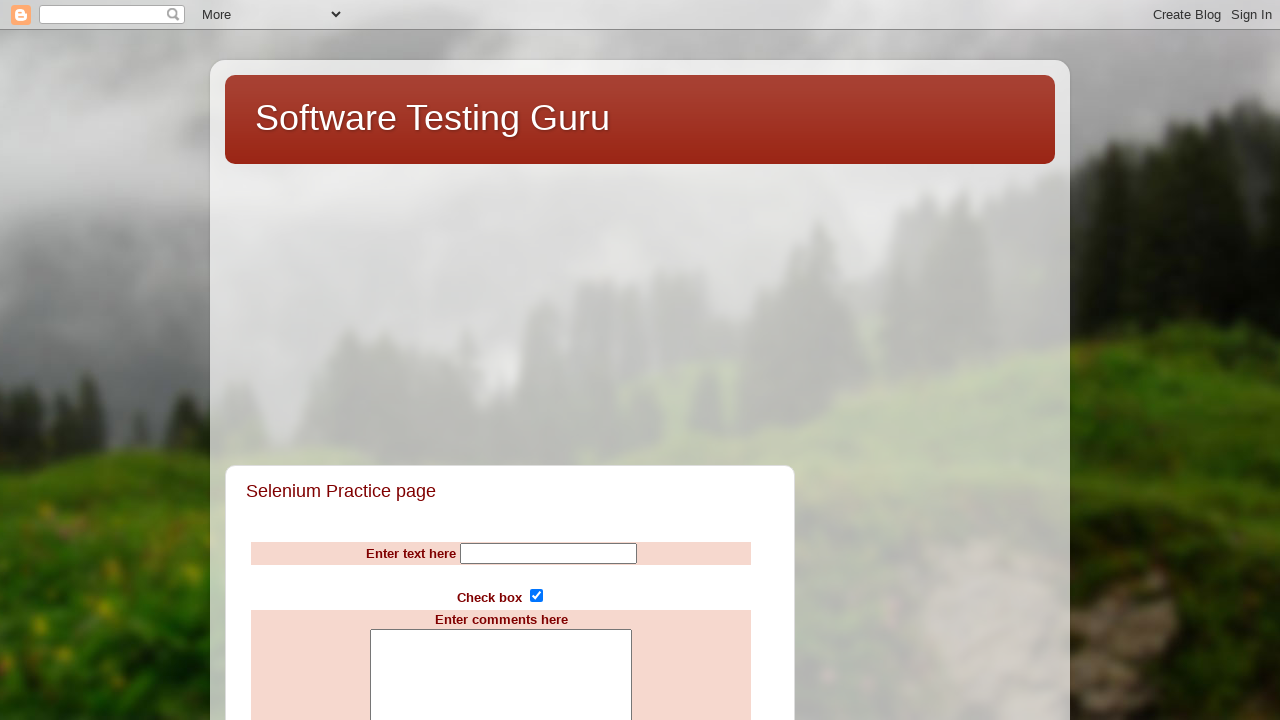

Filled name field with 'mahesh' on input[name='Name']
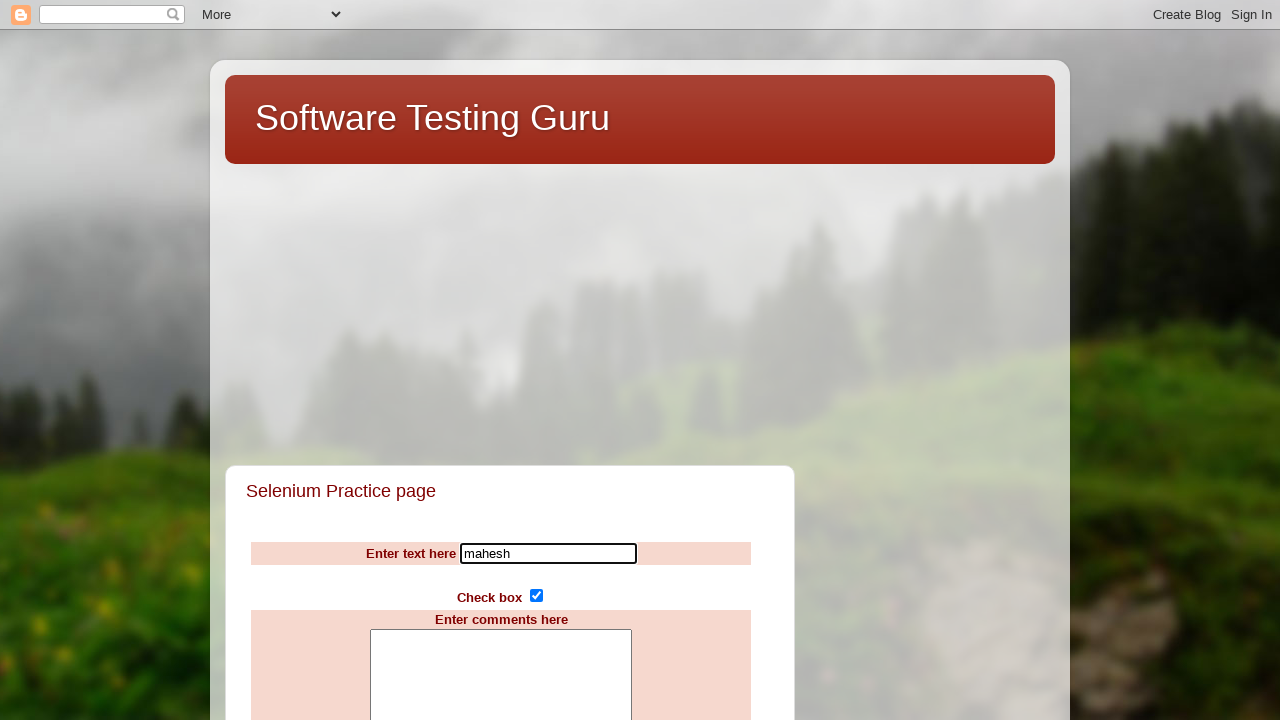

Checkbox already selected, skipped clicking
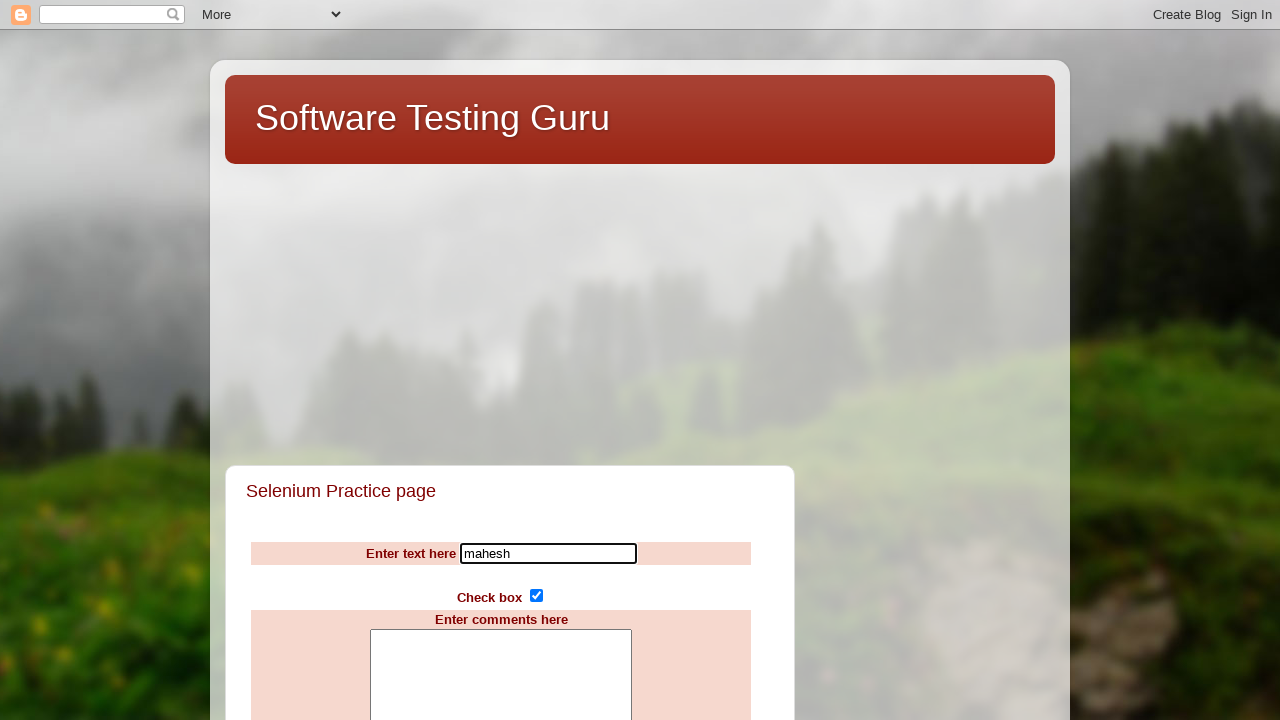

Filled comments field with 'hellow world this is mahesh' on textarea[name='comments']
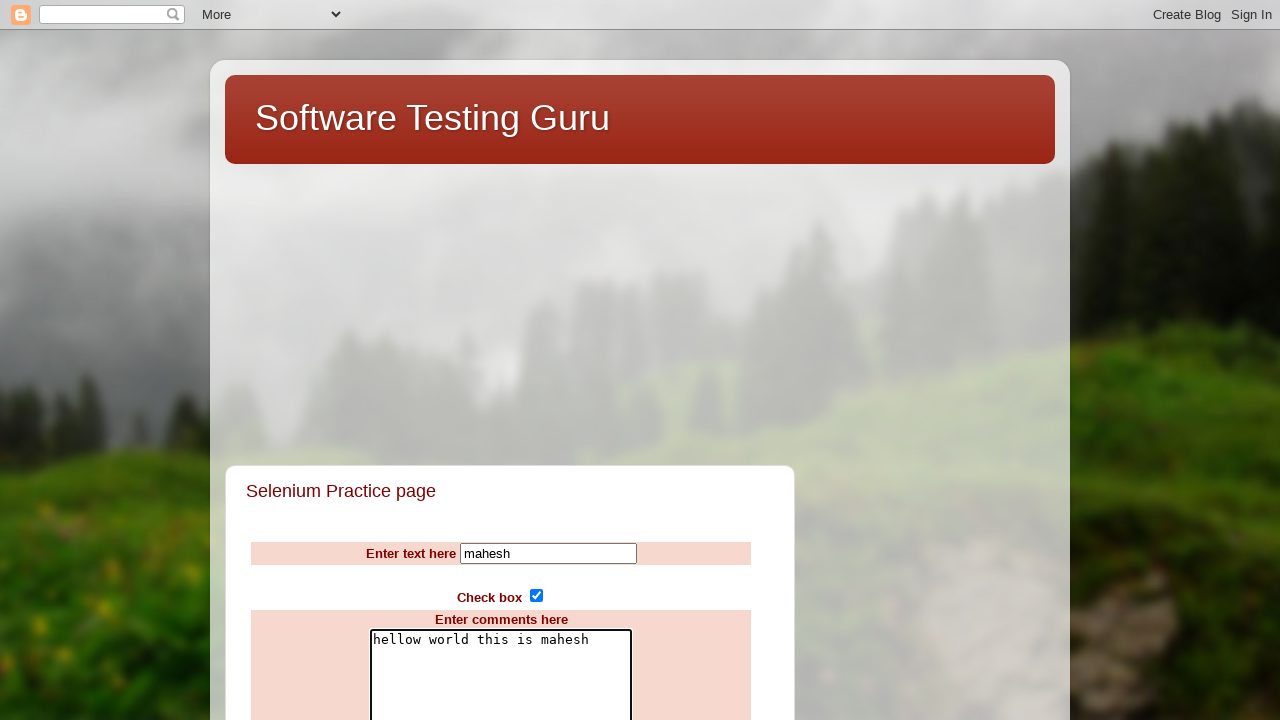

Selected 'Afganistain' from countries dropdown on select[name='countries']
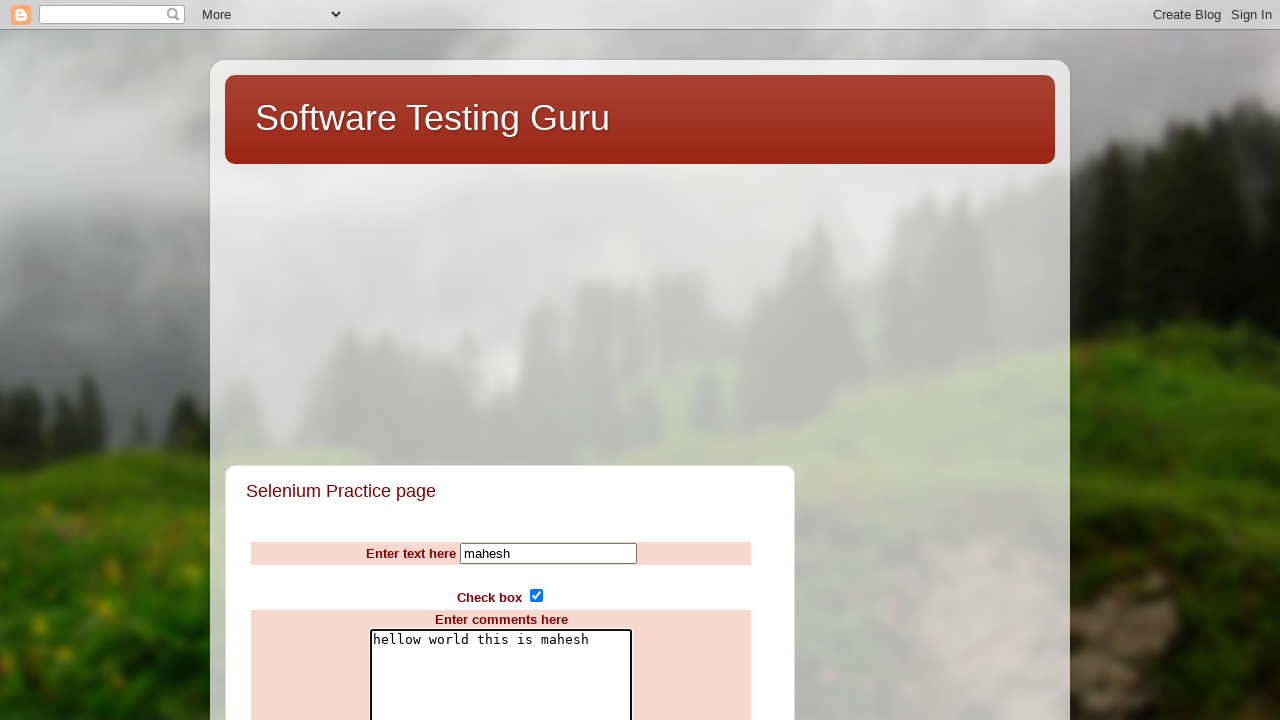

Deselected all computer brands on select[name='computerbrands']
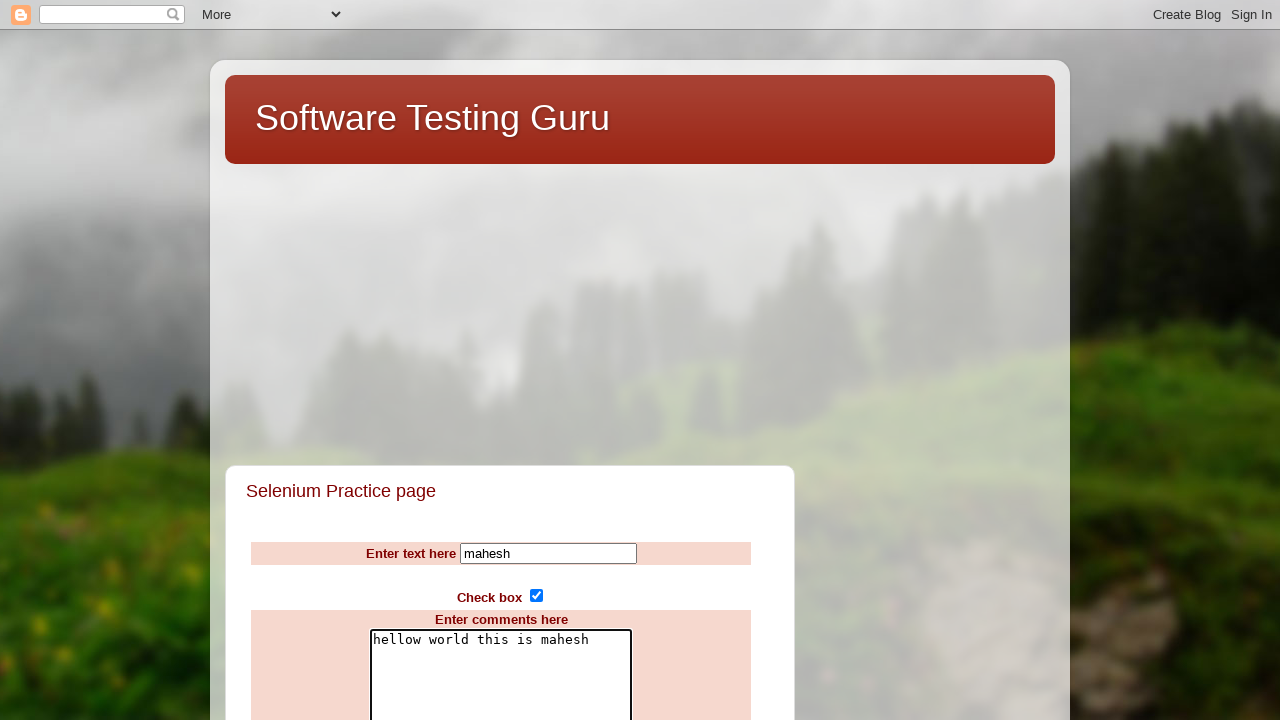

Selected IBM, Compaq, and Sony from computer brands multi-select on select[name='computerbrands']
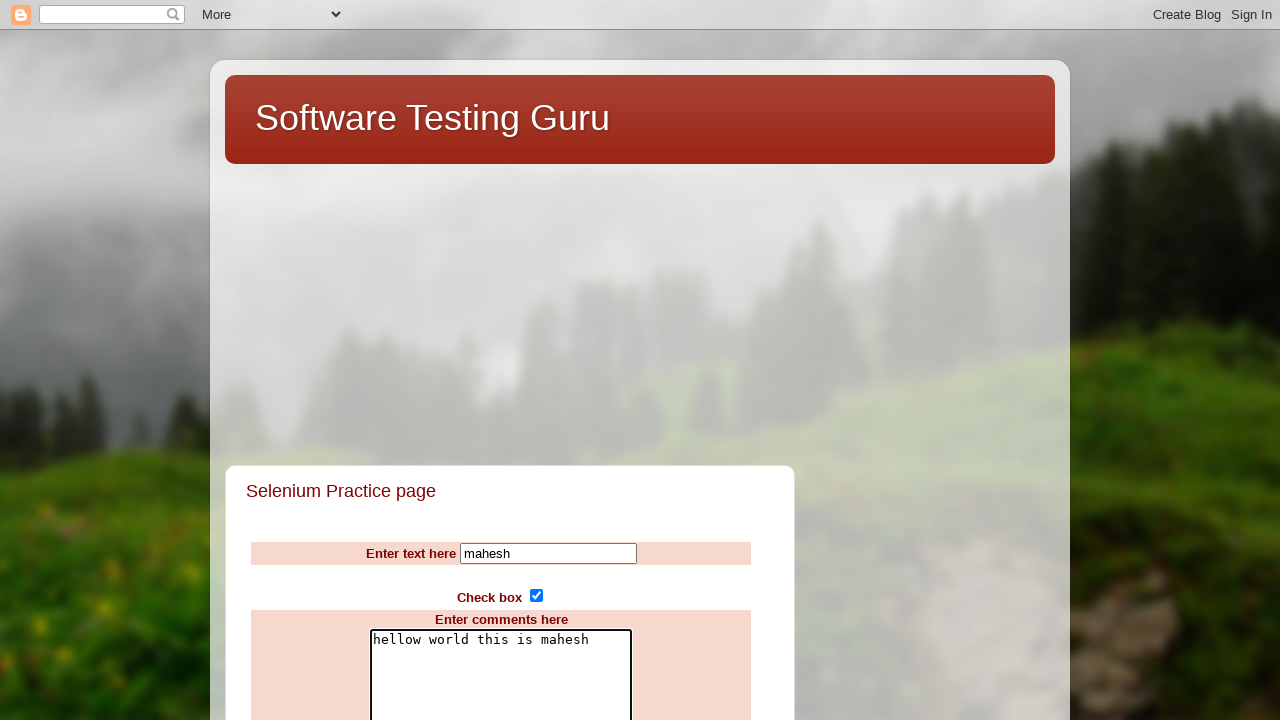

Filled password field with 'Qwerty@123' on input[name='pwd']
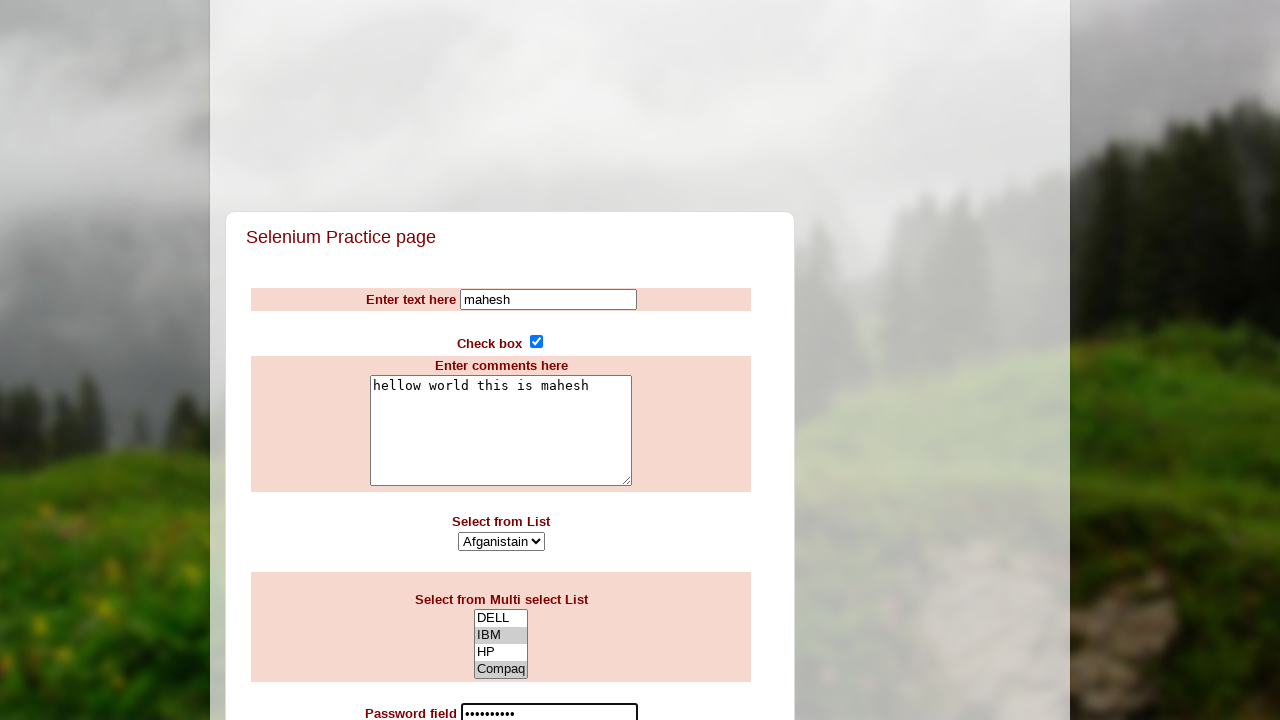

Clicked radio button with value 'good' at (485, 360) on xpath=//*[@value='good']
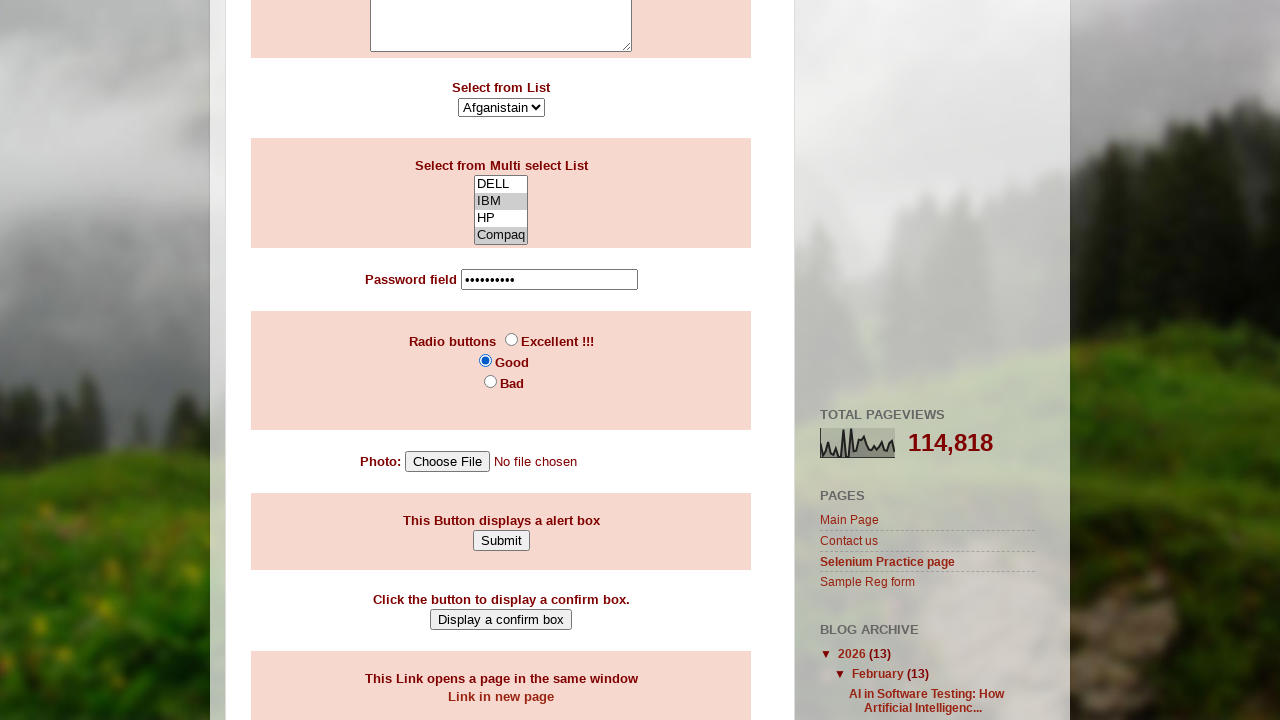

Clicked the first submit button at (501, 540) on (//*[@type='button'])[1]
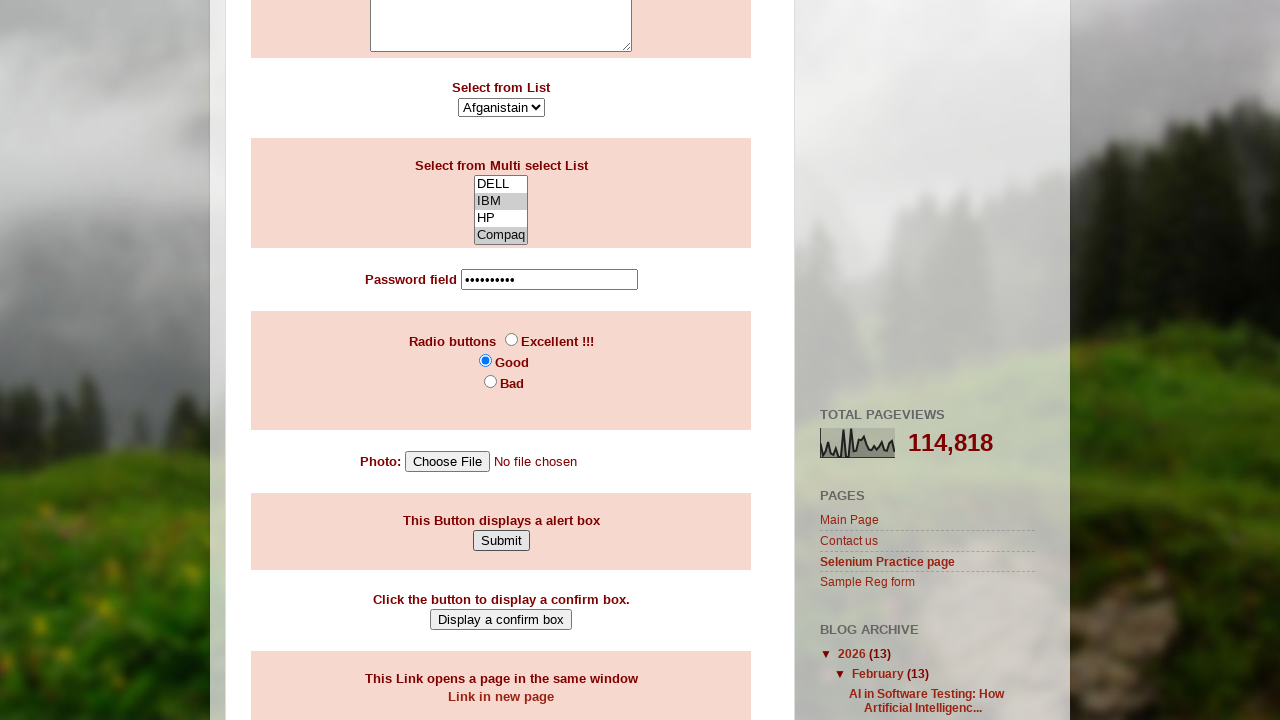

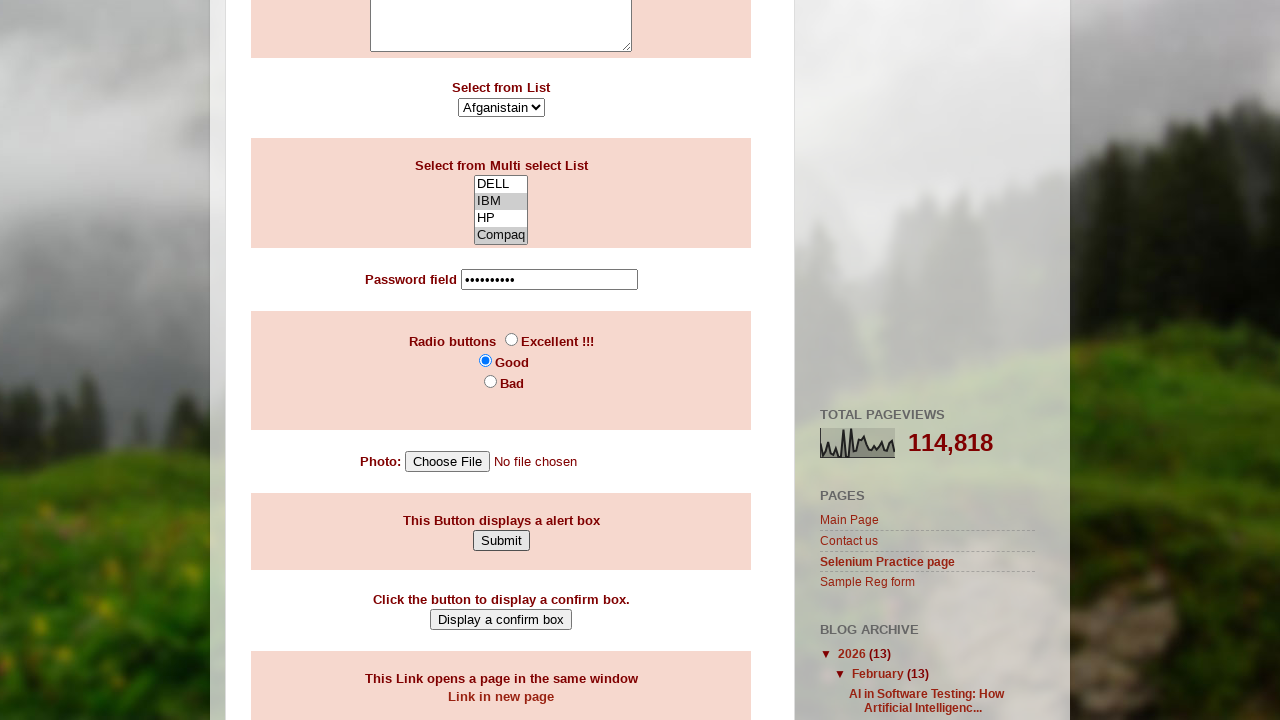